Tests dynamic content loading by clicking a start button and waiting for a hidden element to become visible, then verifying the loaded message text.

Starting URL: https://the-internet.herokuapp.com/dynamic_loading/1

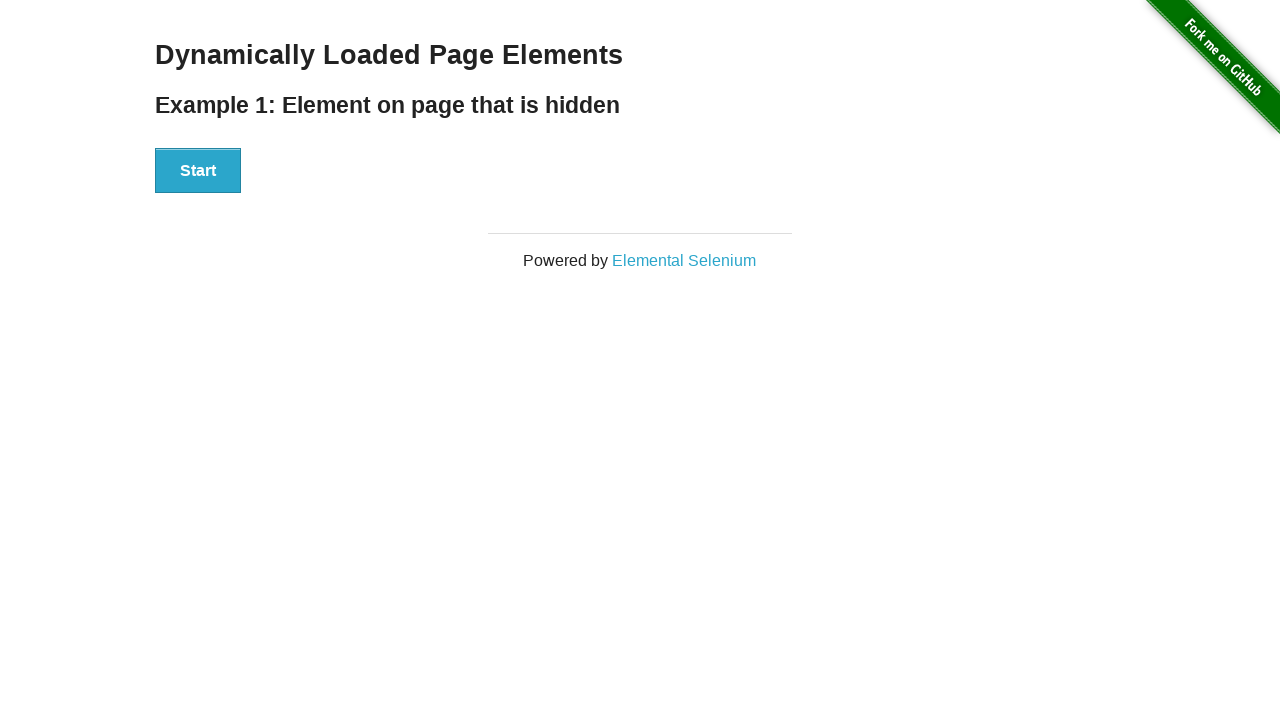

Navigated to dynamic loading test page
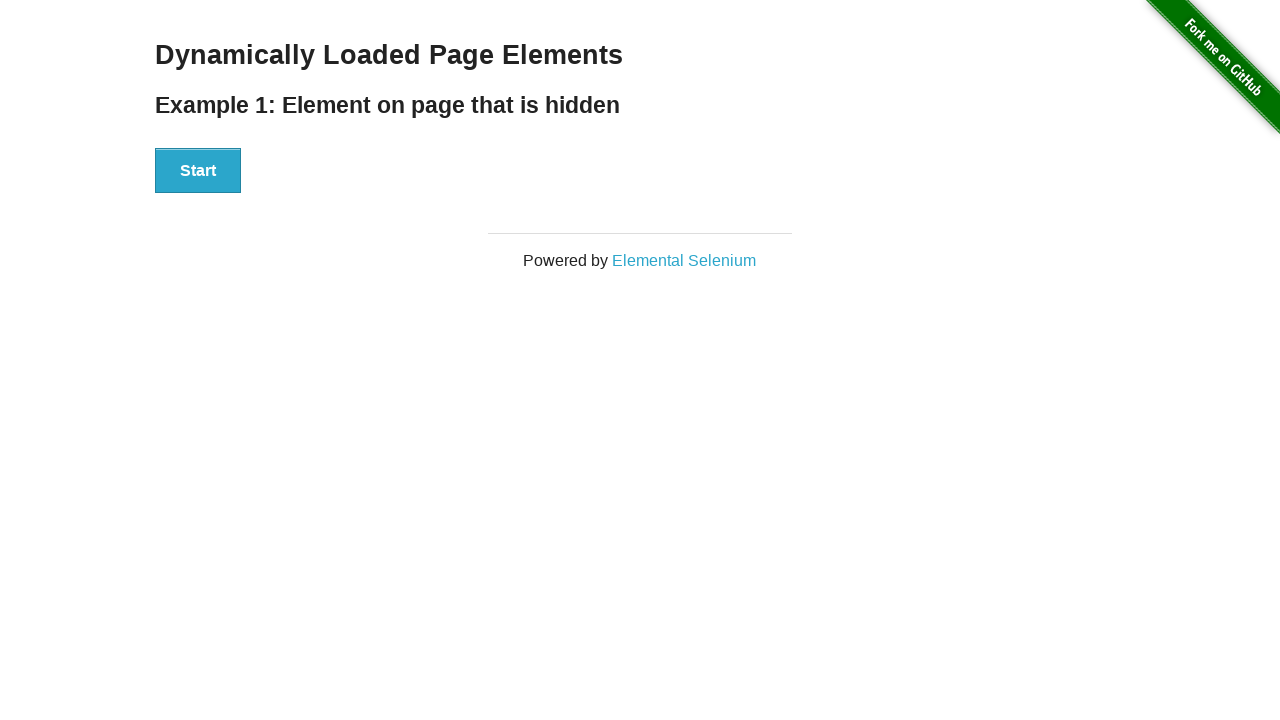

Clicked the Start button to trigger dynamic content loading at (198, 171) on xpath=//div[@id='start']/button
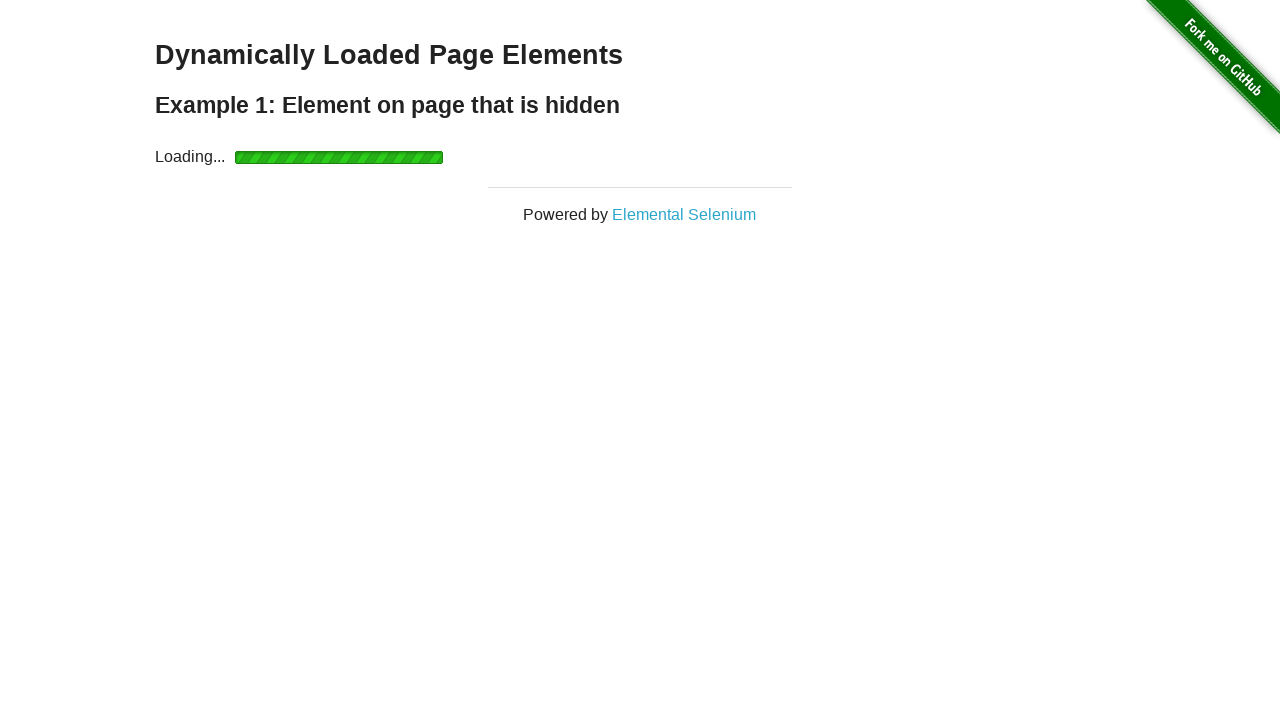

Waited for finish message to become visible
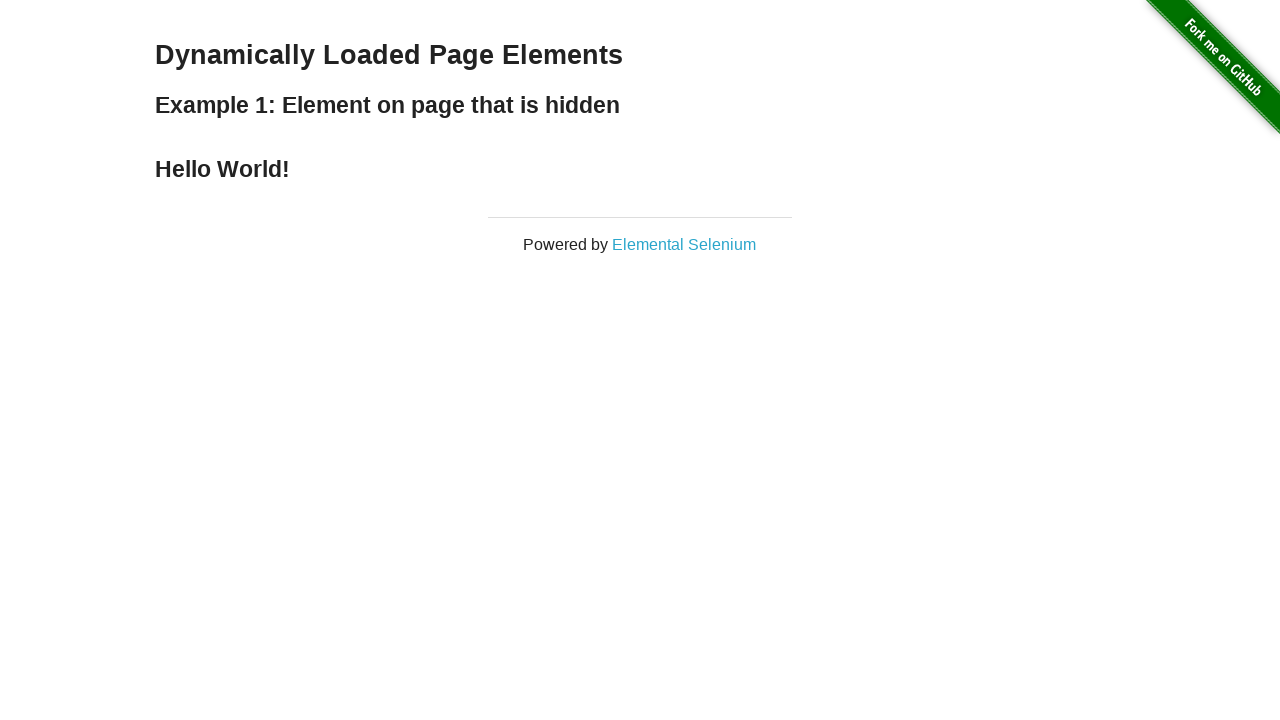

Located the finish message element
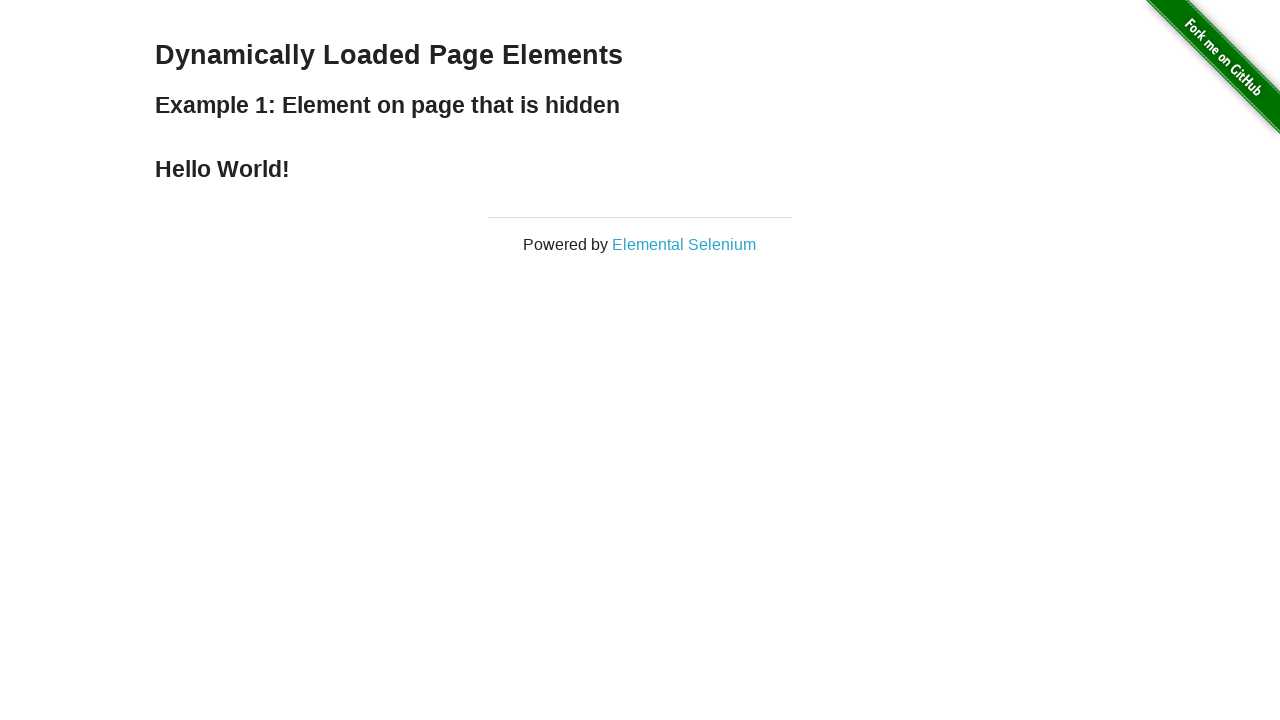

Confirmed finish message is visible and loaded
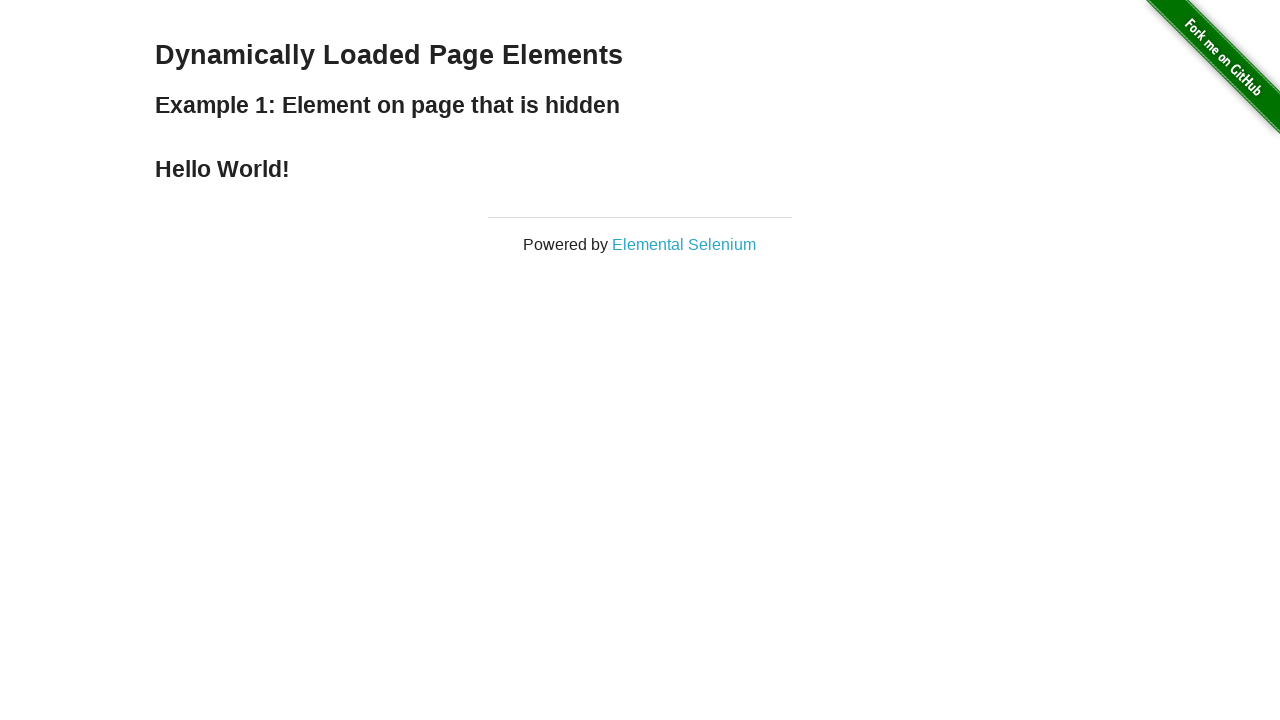

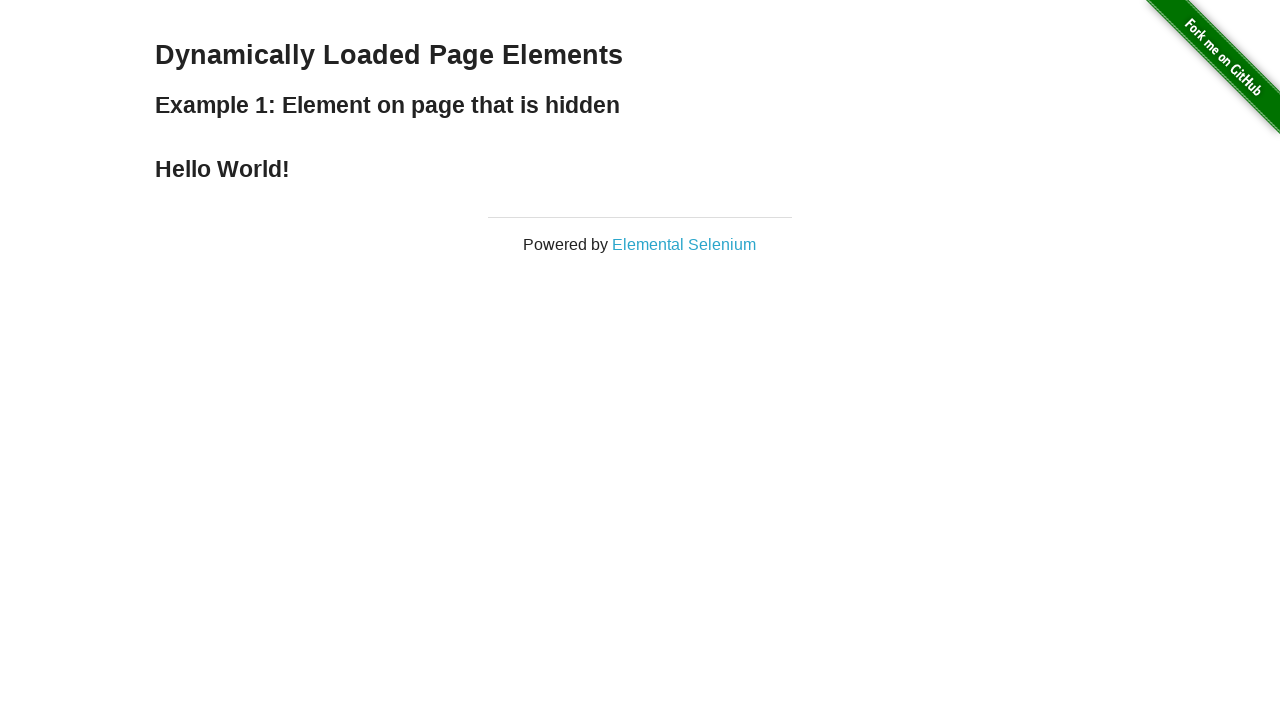